Tests drag and drop functionality on jQuery UI demo page by switching to an iframe, dragging an element to a target, then switching back to click a link

Starting URL: https://jqueryui.com/droppable/

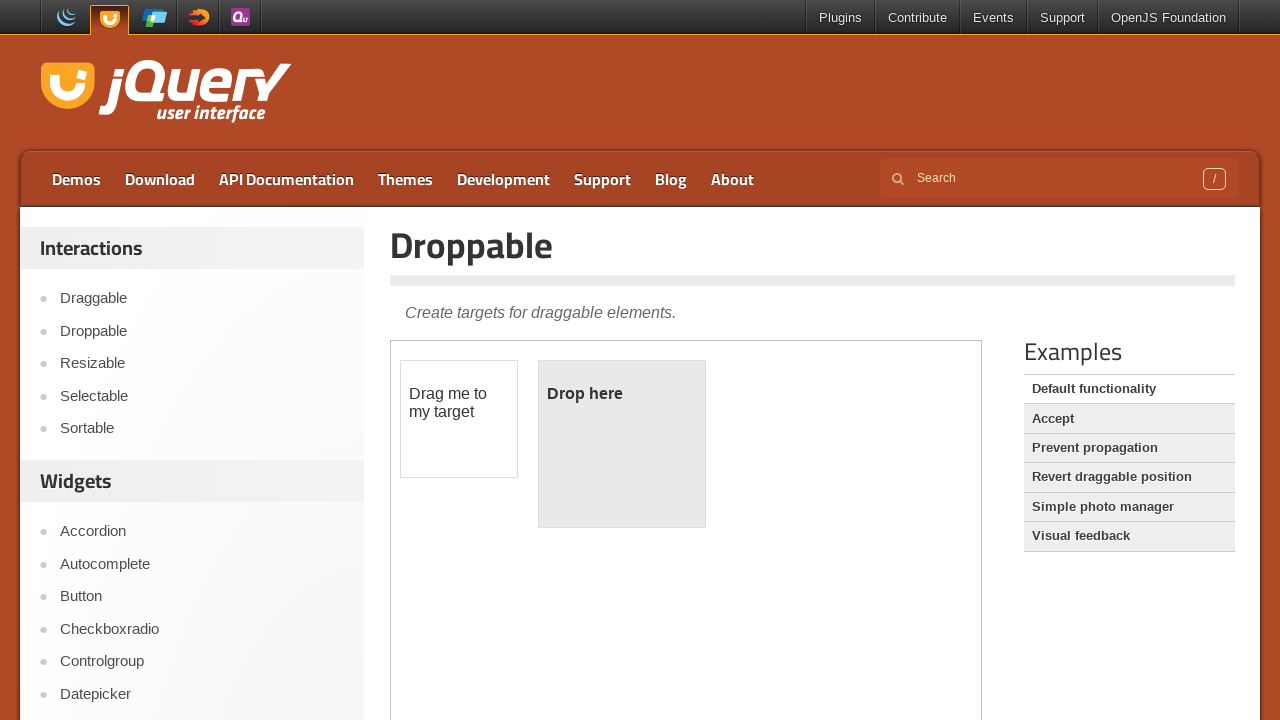

Located the demo iframe
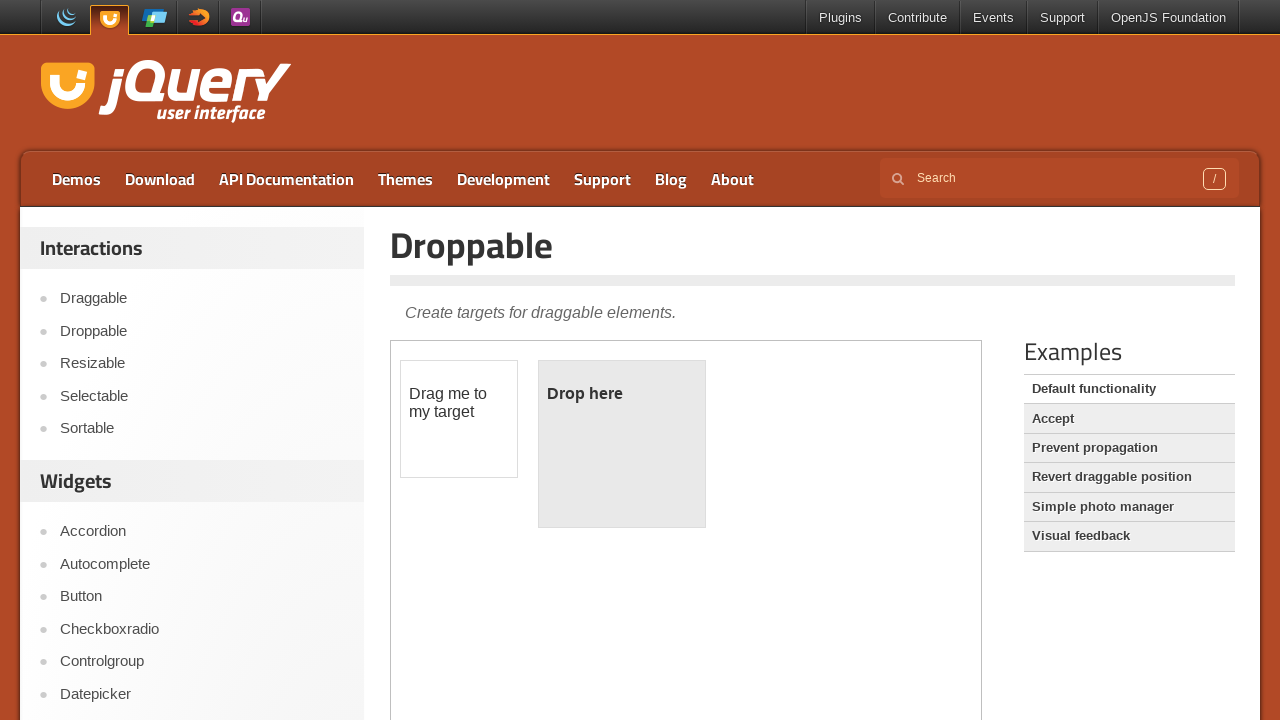

Clicked on the draggable element at (459, 419) on .demo-frame >> nth=0 >> internal:control=enter-frame >> #draggable
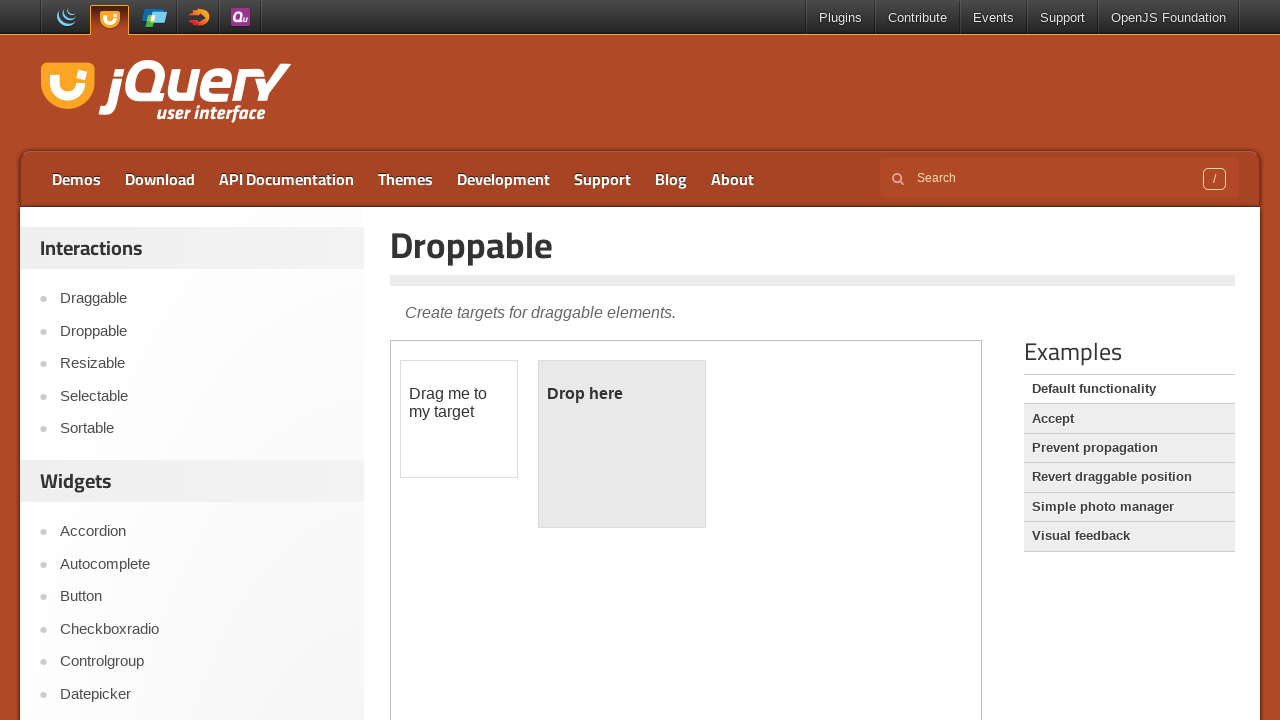

Located source element for drag operation
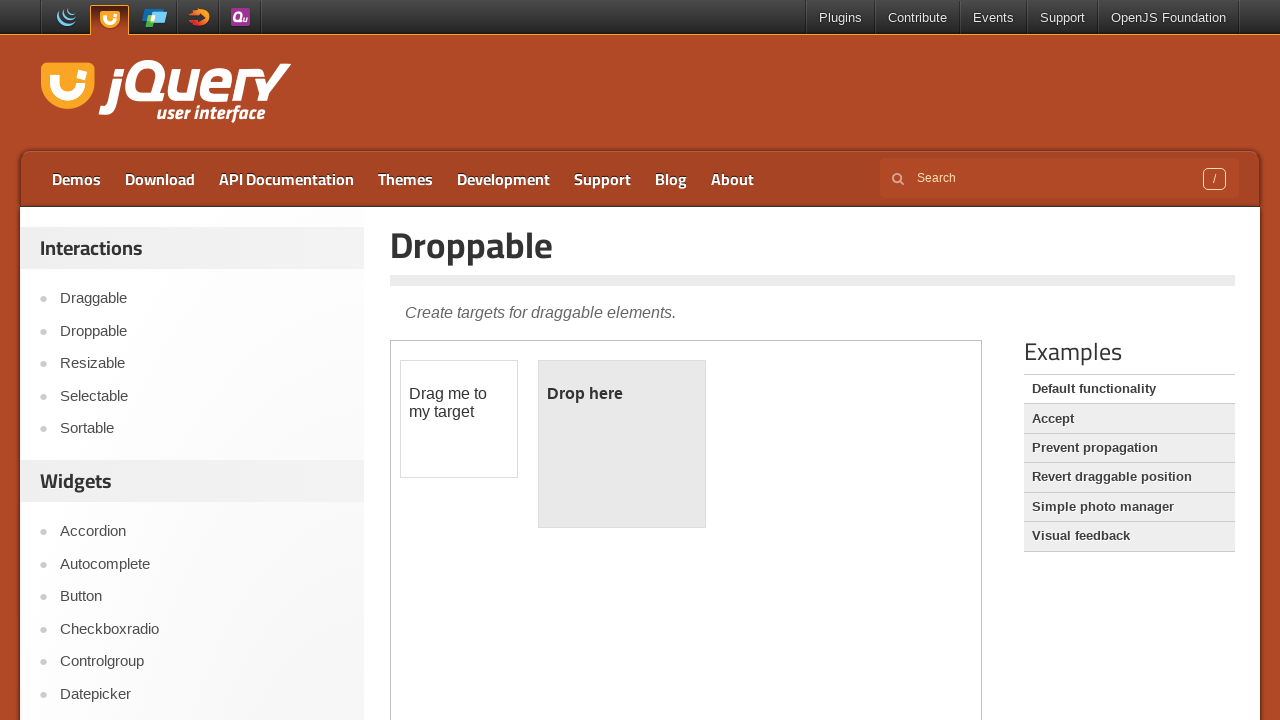

Located target element for drop operation
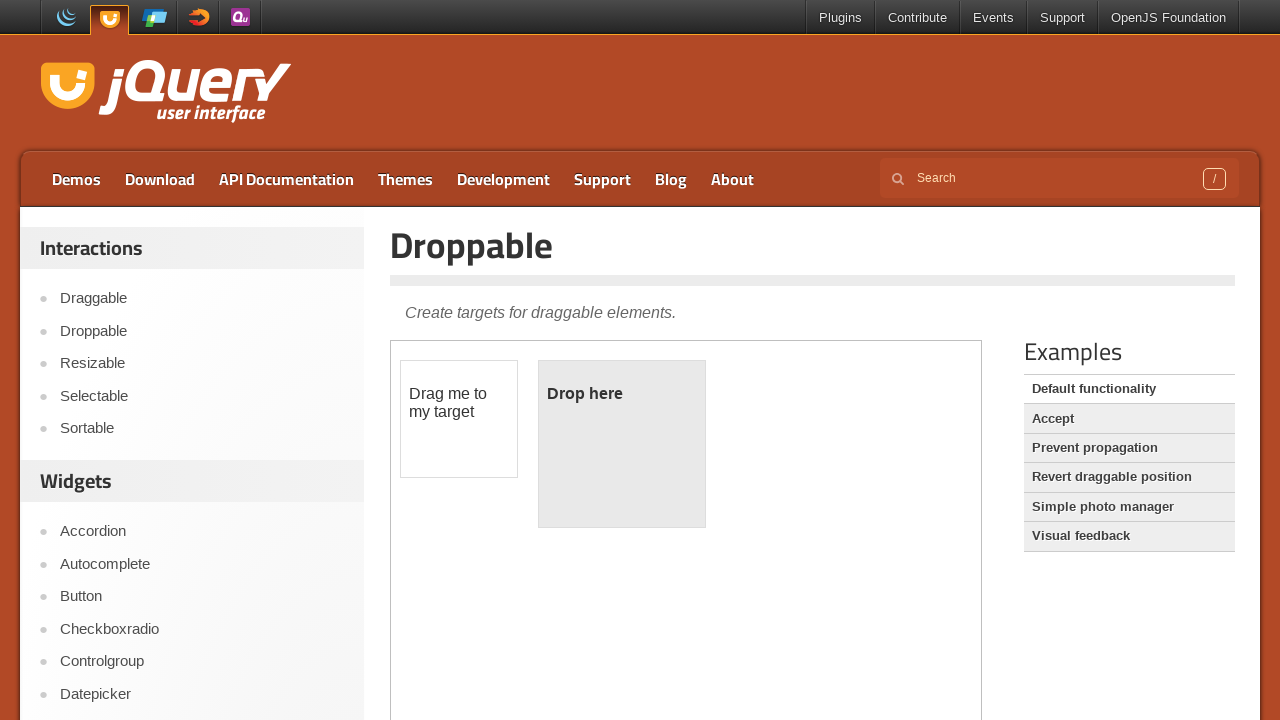

Dragged the draggable element to the droppable target at (622, 444)
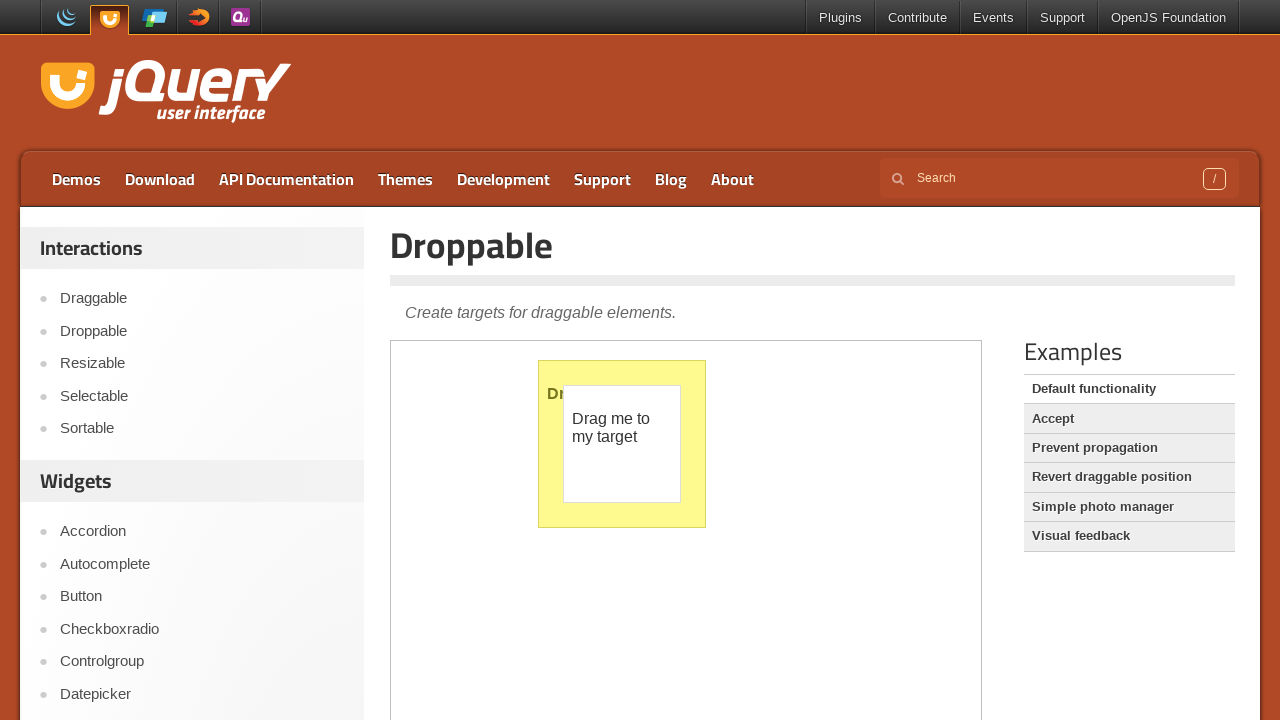

Clicked the Accept link on main page after drag and drop at (1129, 419) on text=Accept
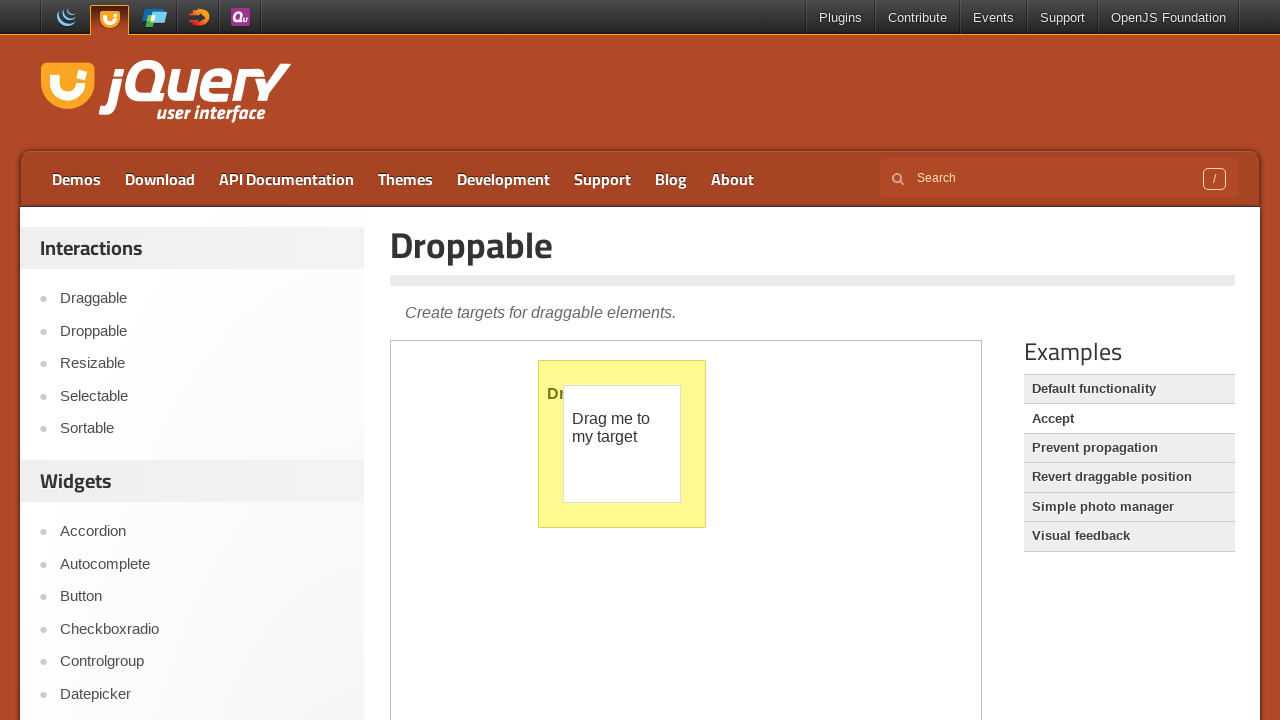

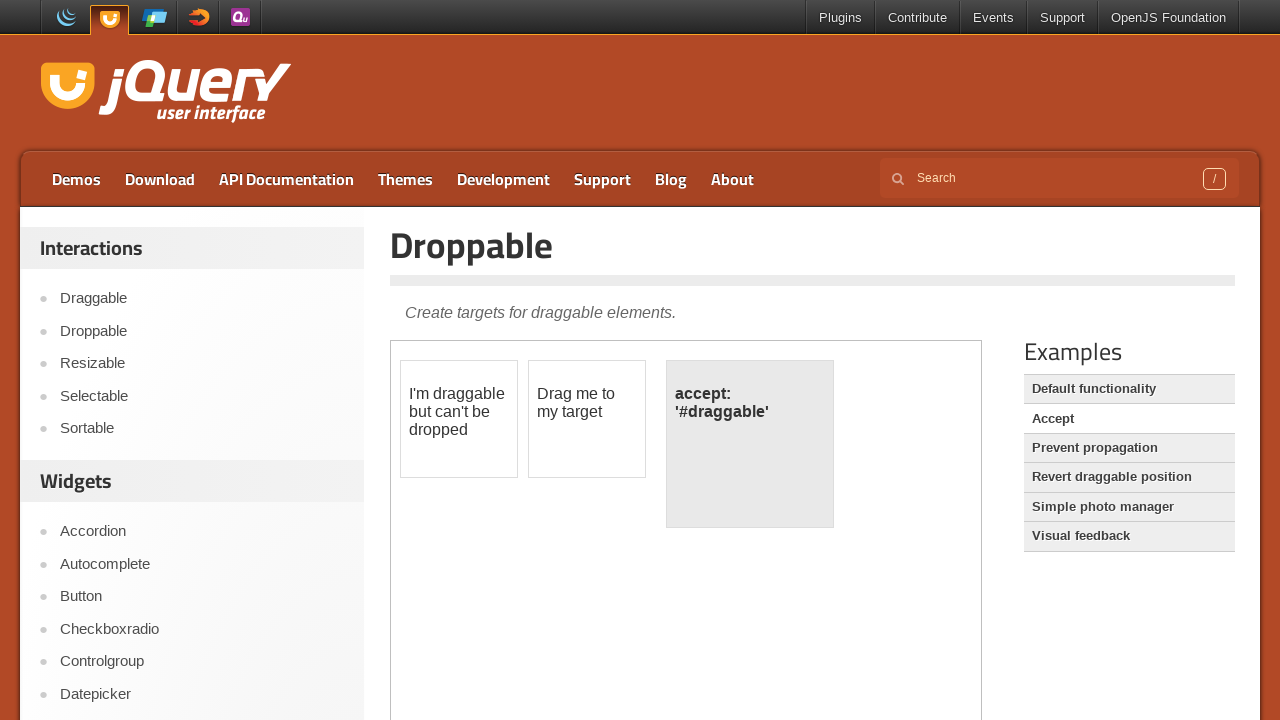